Tests dropdown selection functionality by selecting options using both selectByValue and selectByVisibleText methods, then verifying the selected option text.

Starting URL: https://the-internet.herokuapp.com/dropdown

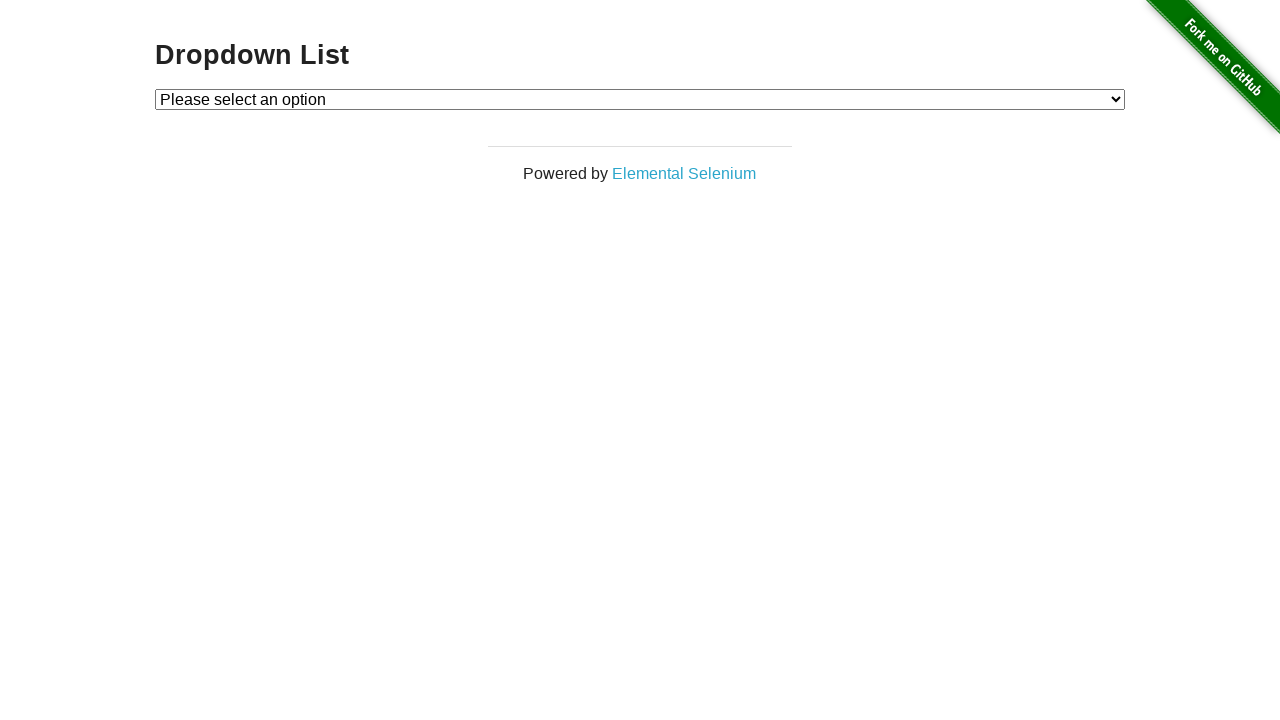

Waited for dropdown element to be visible
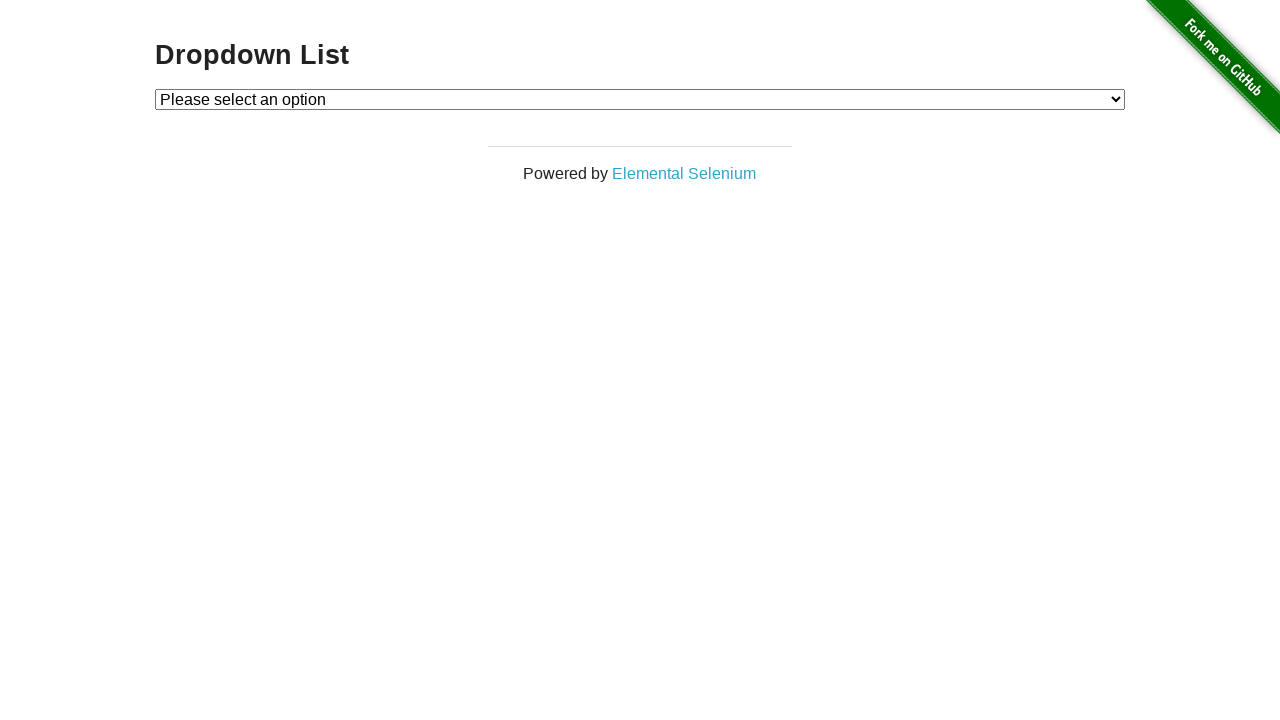

Selected Option 1 using value '1' on #dropdown
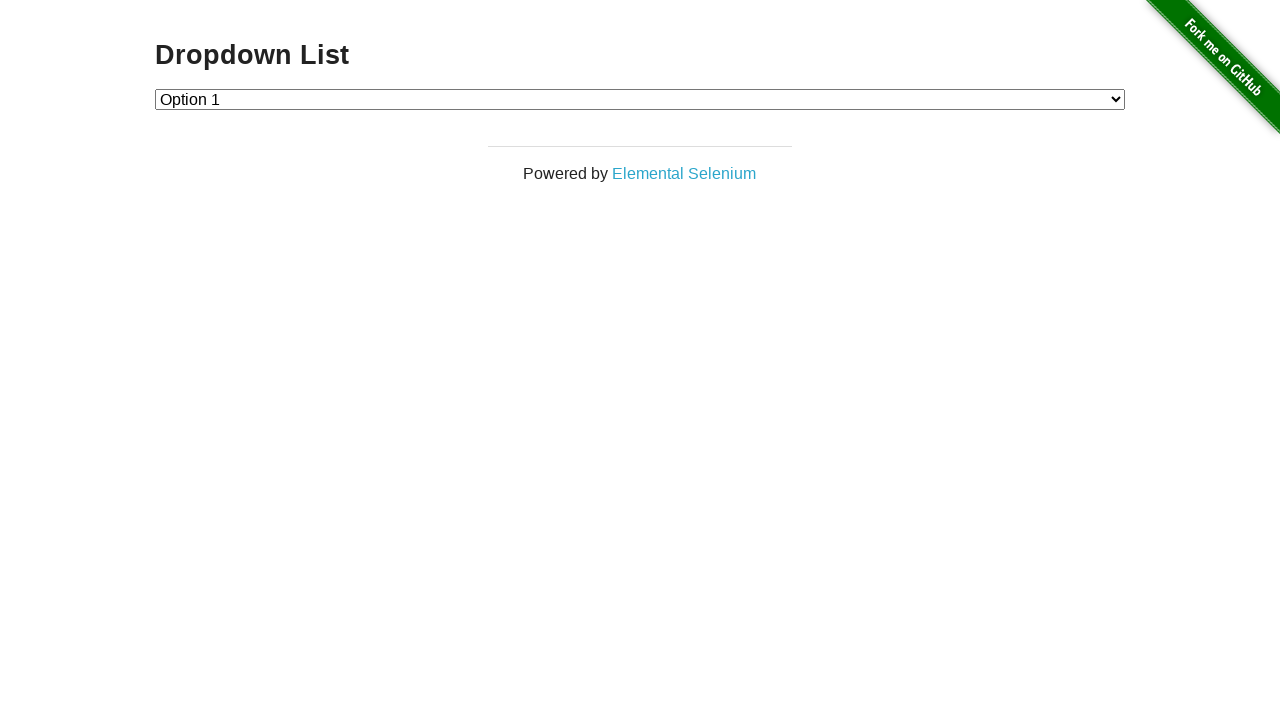

Retrieved selected option text to verify Option 1
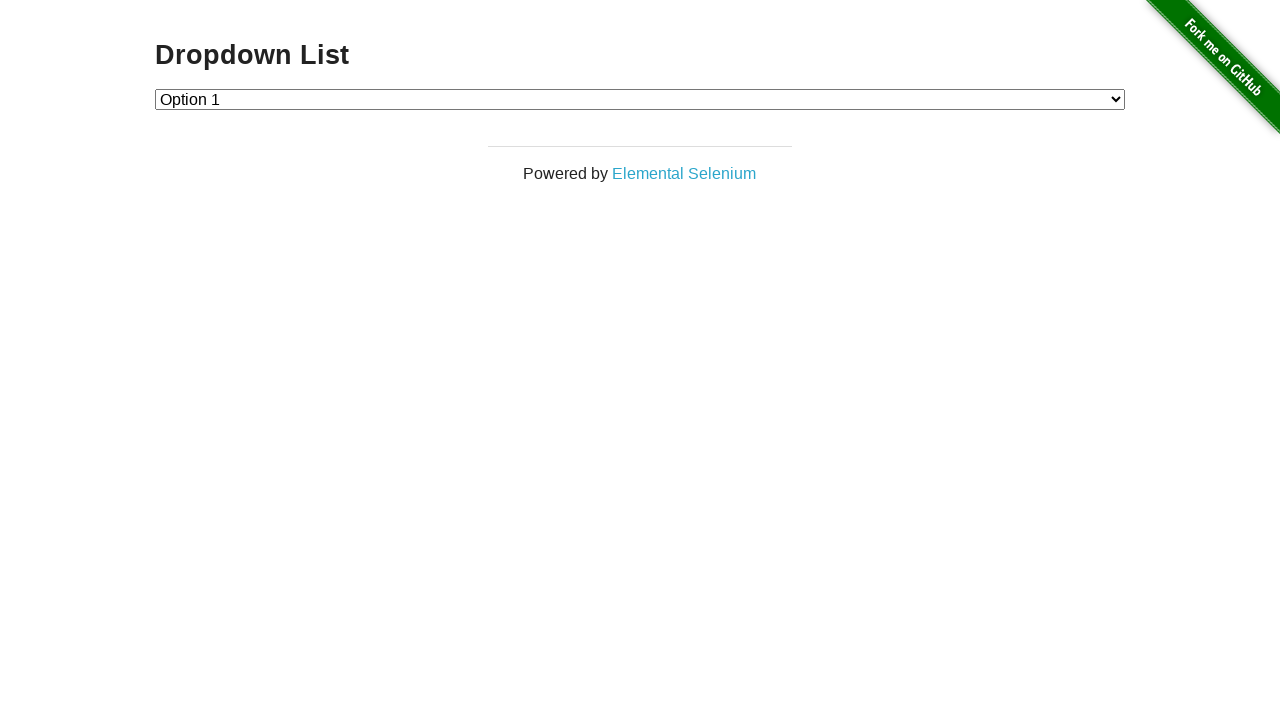

Verified that Option 1 is correctly selected
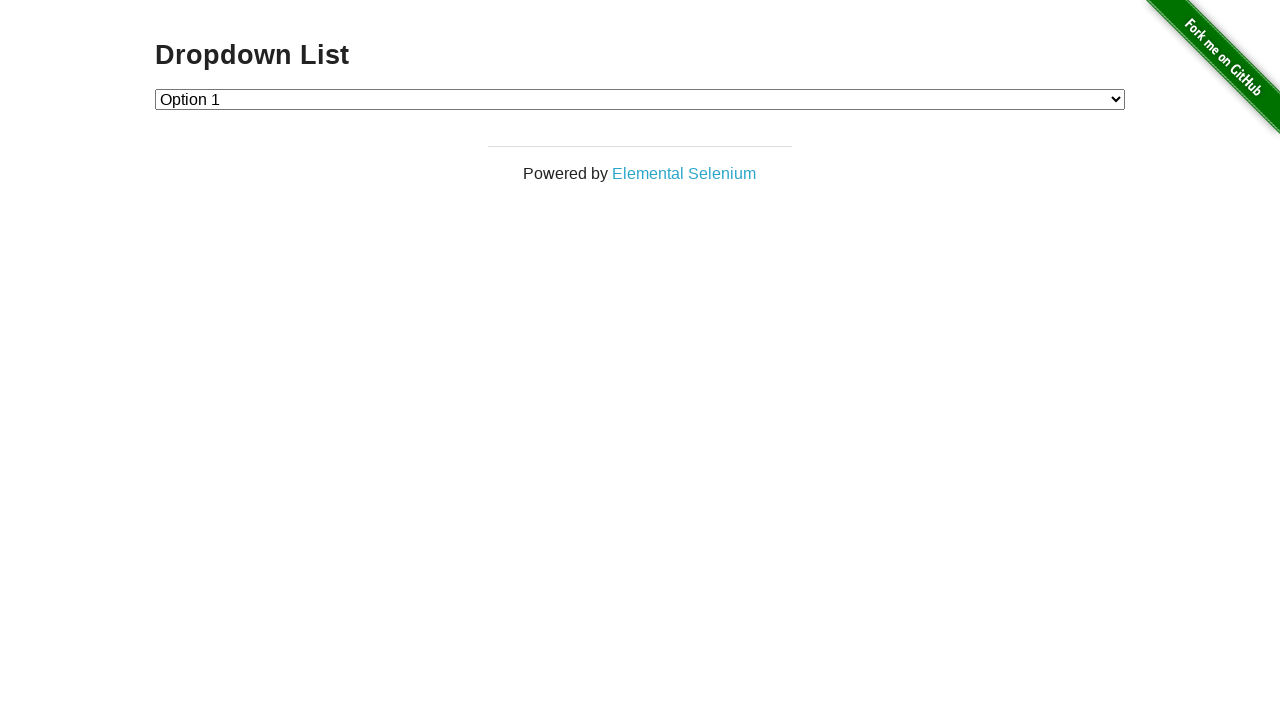

Selected Option 2 using visible text label on #dropdown
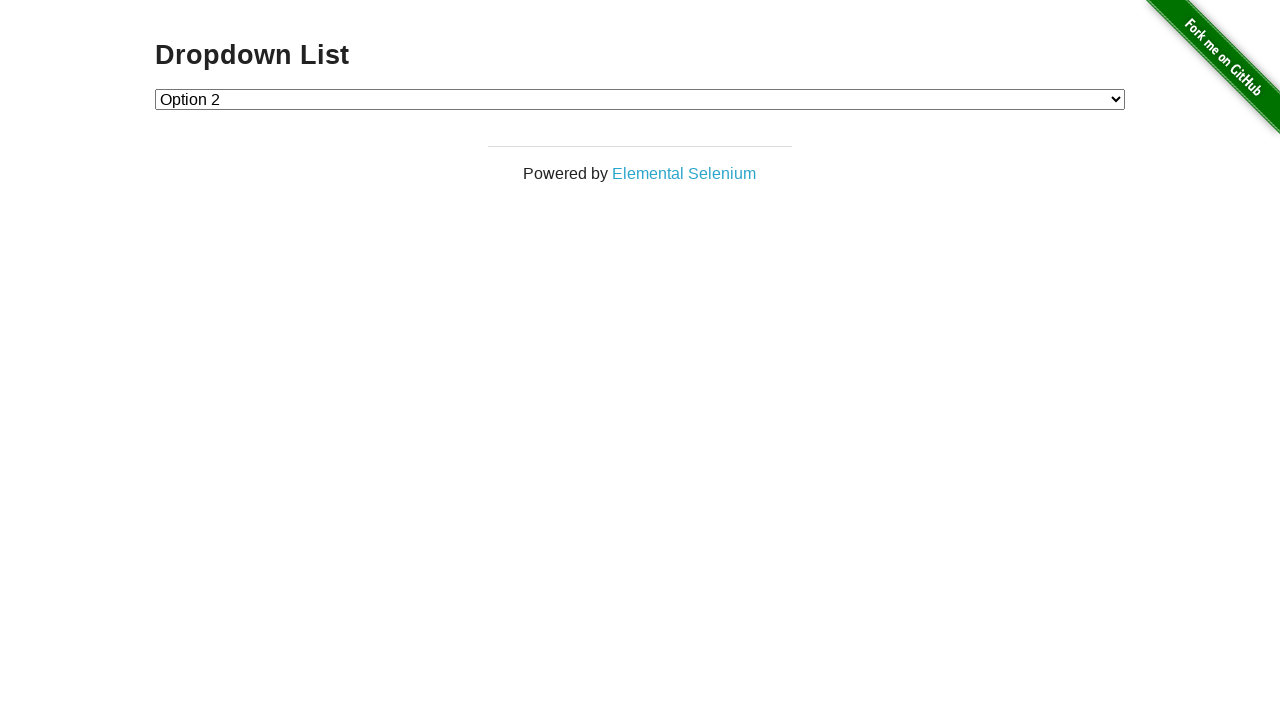

Retrieved selected option text to verify Option 2
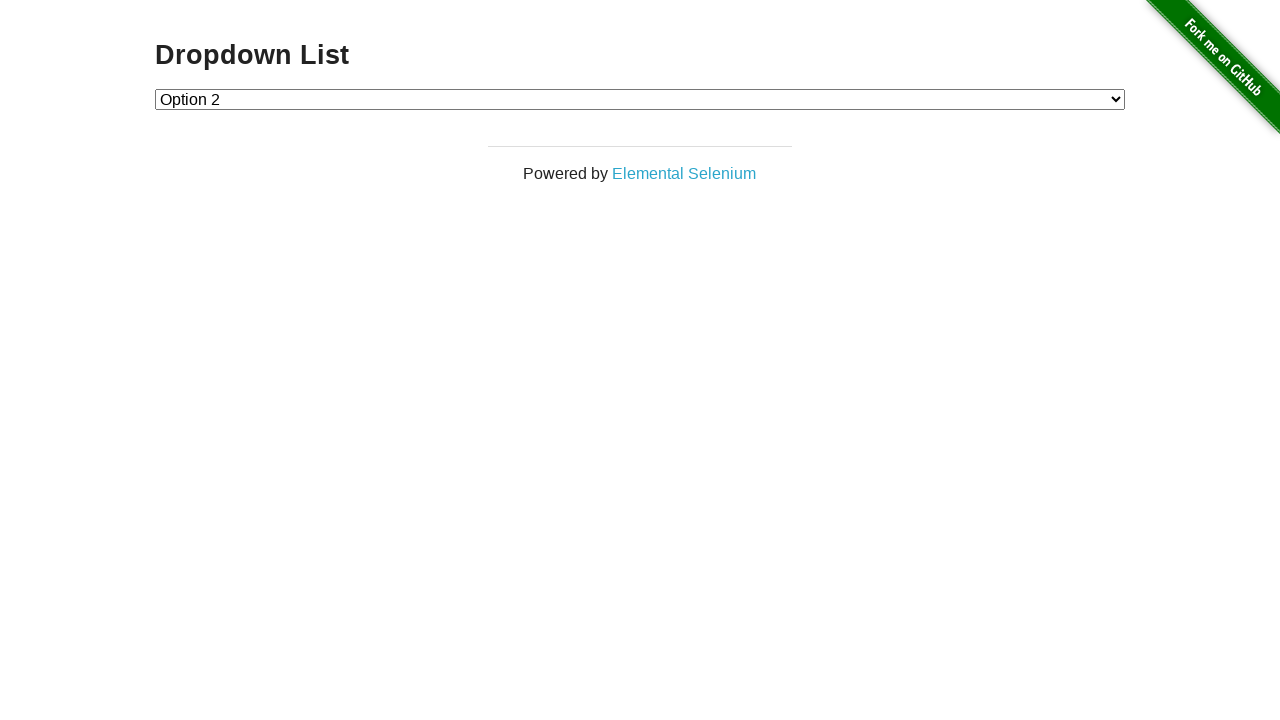

Verified that Option 2 is correctly selected
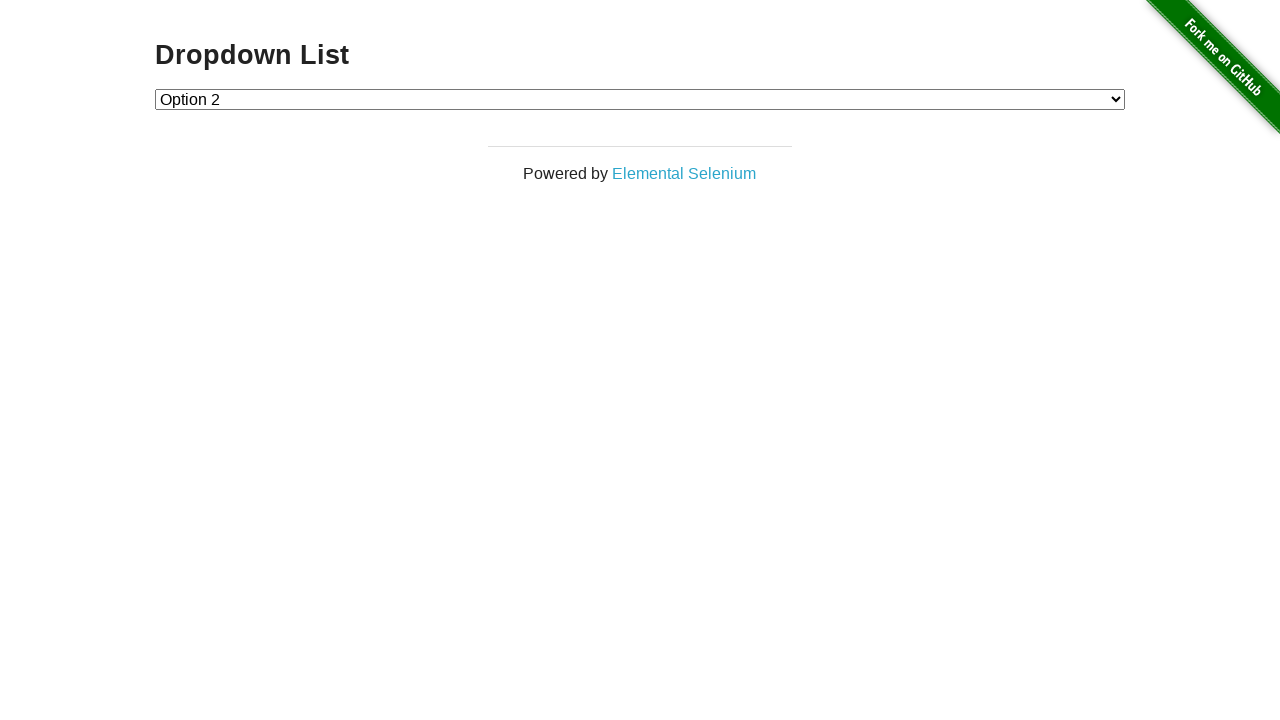

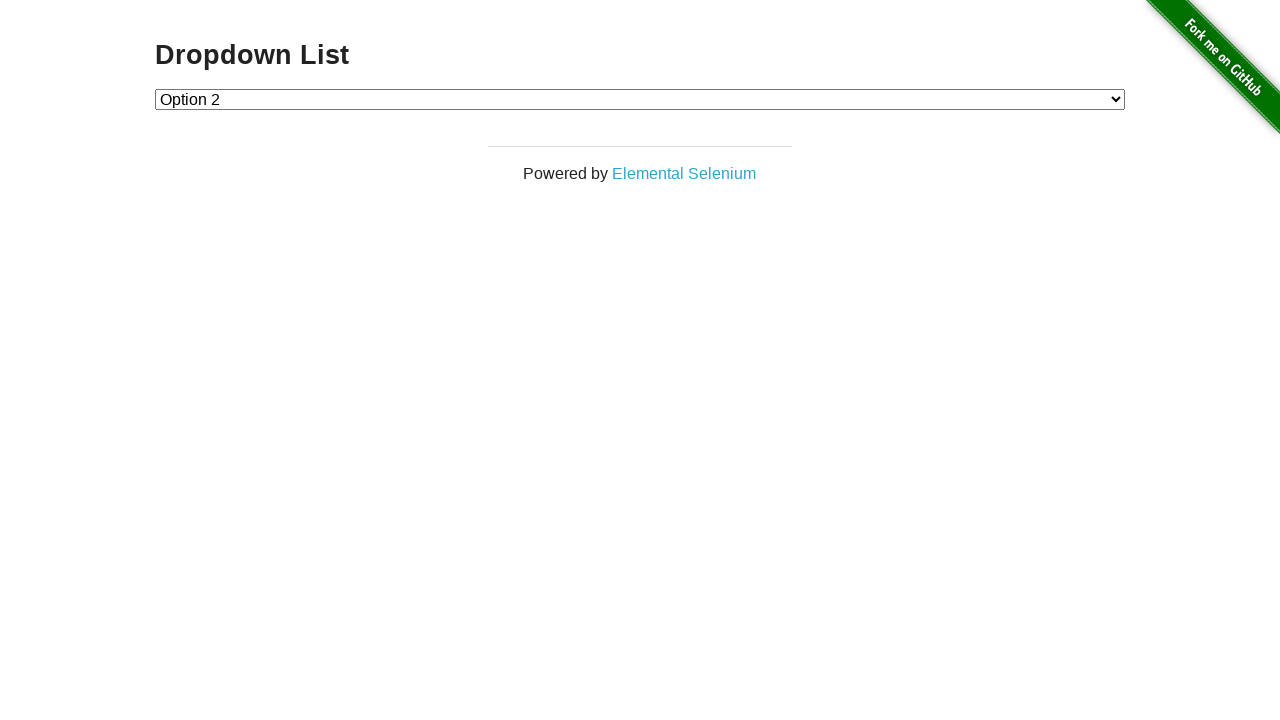